Tests JavaScript execution capabilities by scrolling the main window and then scrolling within a specific table element with a fixed header.

Starting URL: https://rahulshettyacademy.com/AutomationPractice/

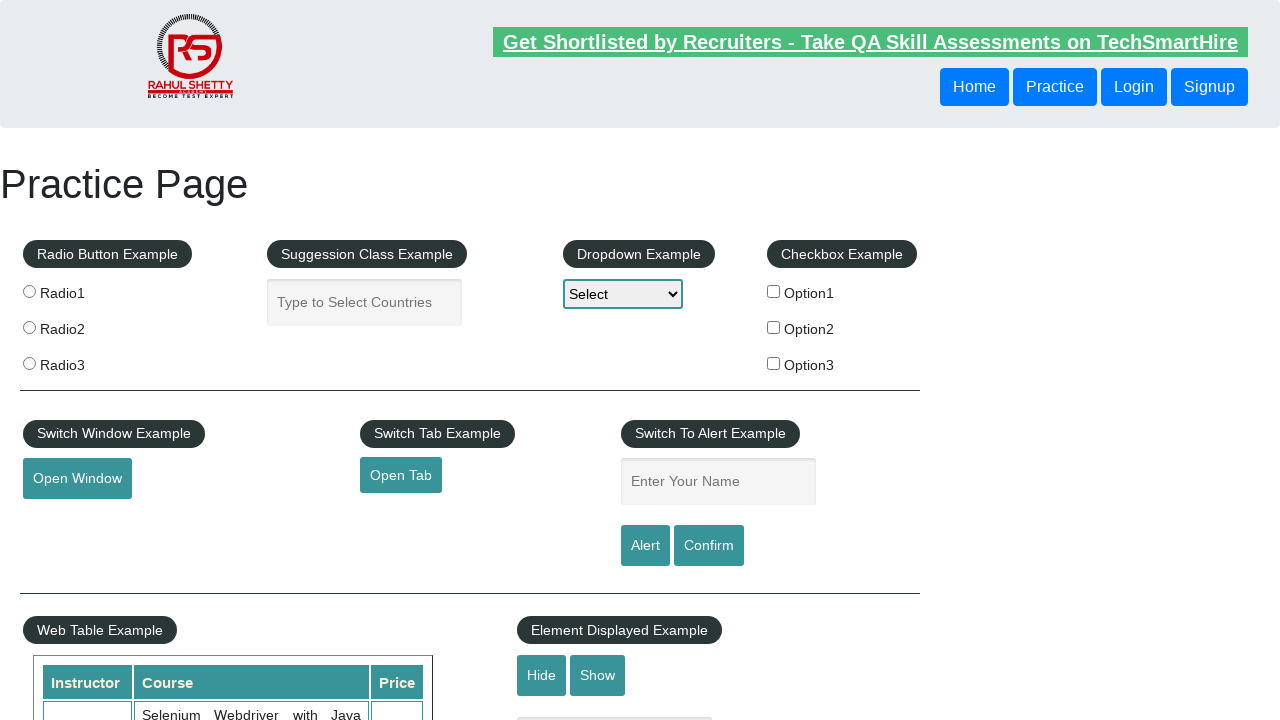

Scrolled main window down by 500 pixels using JavaScript
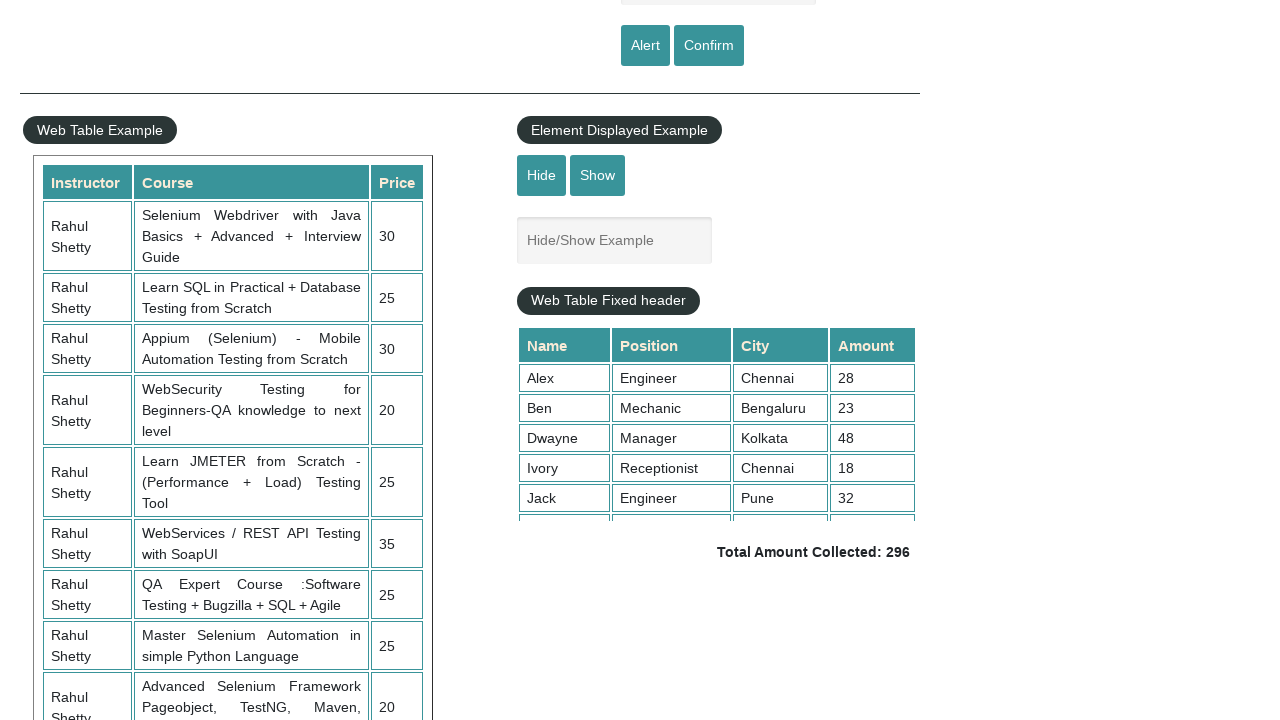

Waited 1 second for main window scroll animation to complete
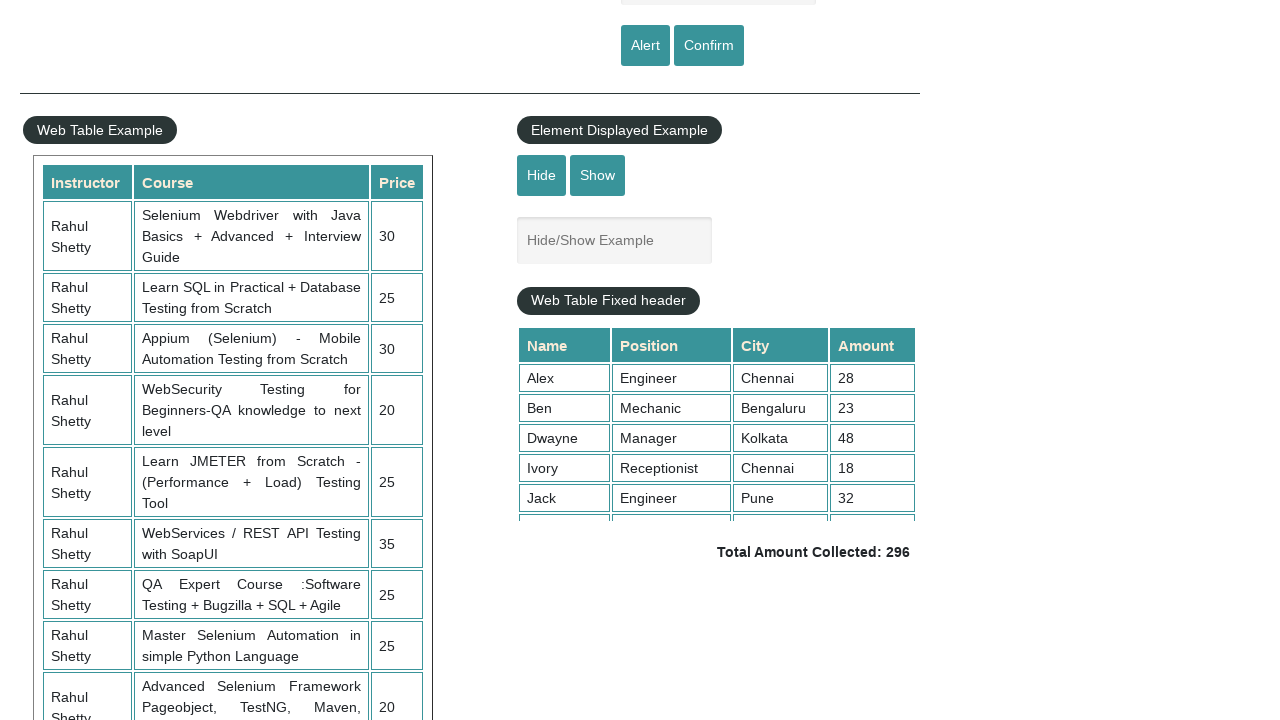

Scrolled table with fixed header to top position 5000 pixels using JavaScript
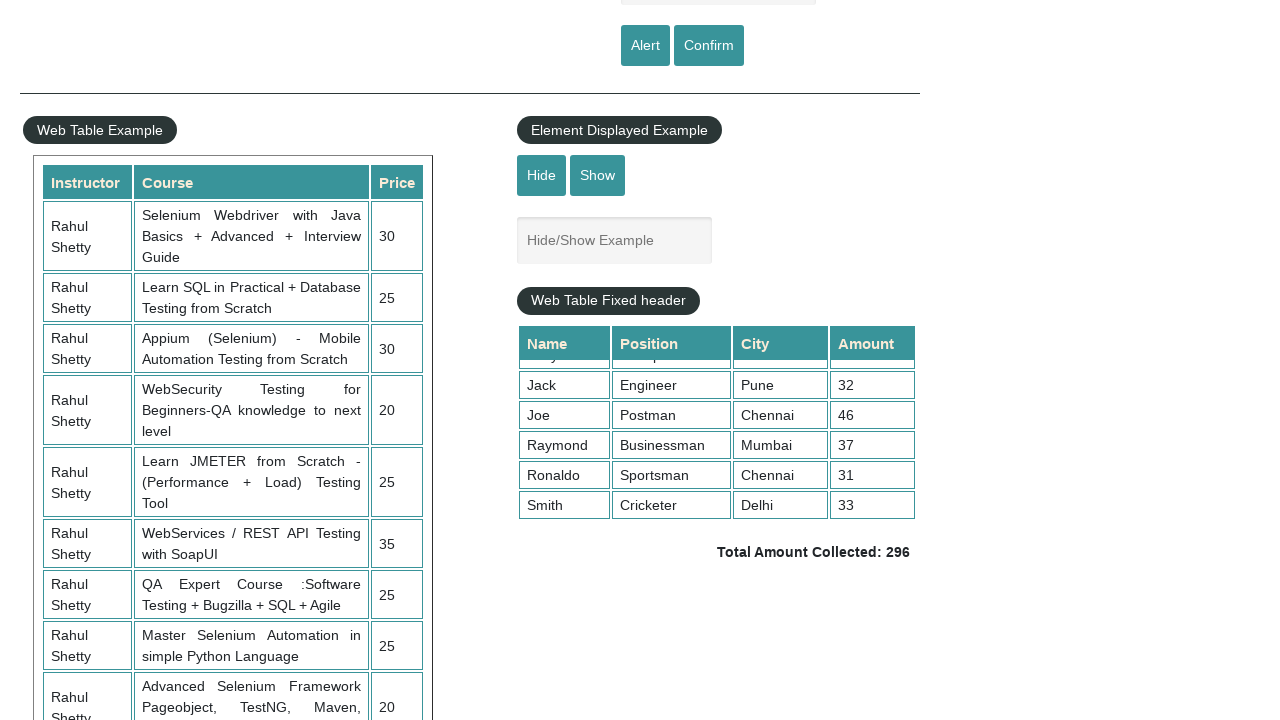

Waited 1 second for table scroll animation to complete
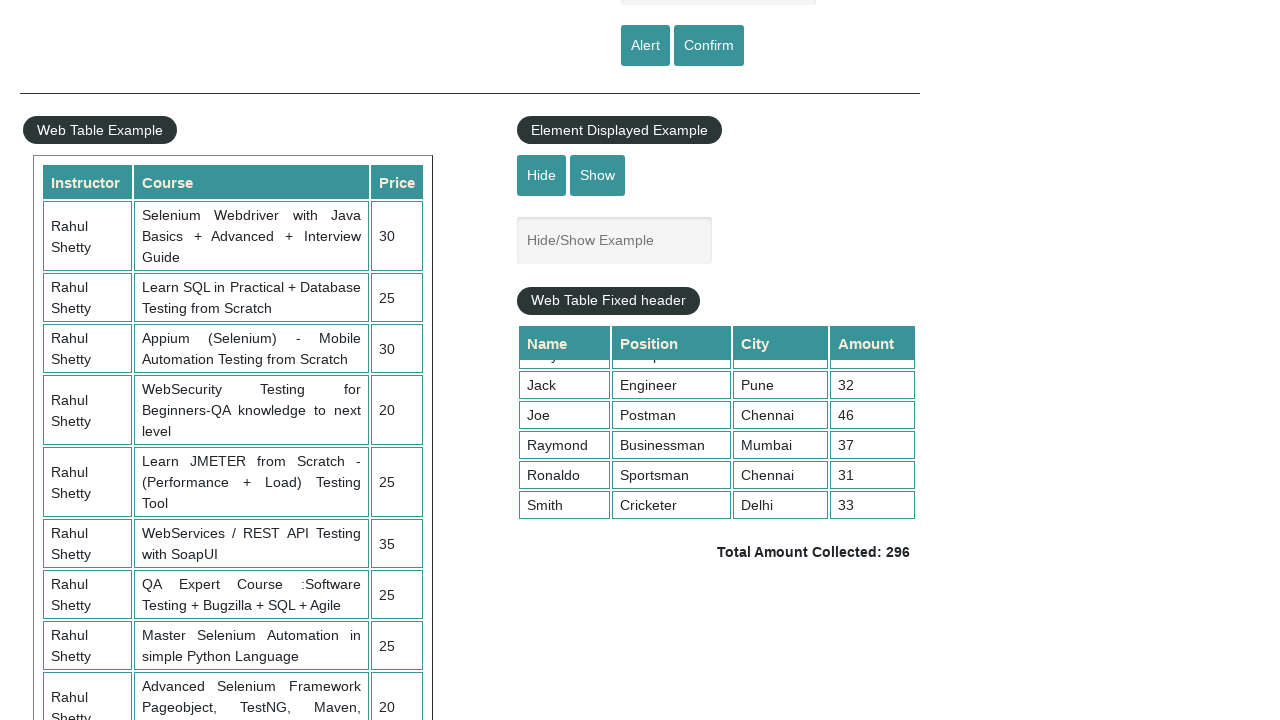

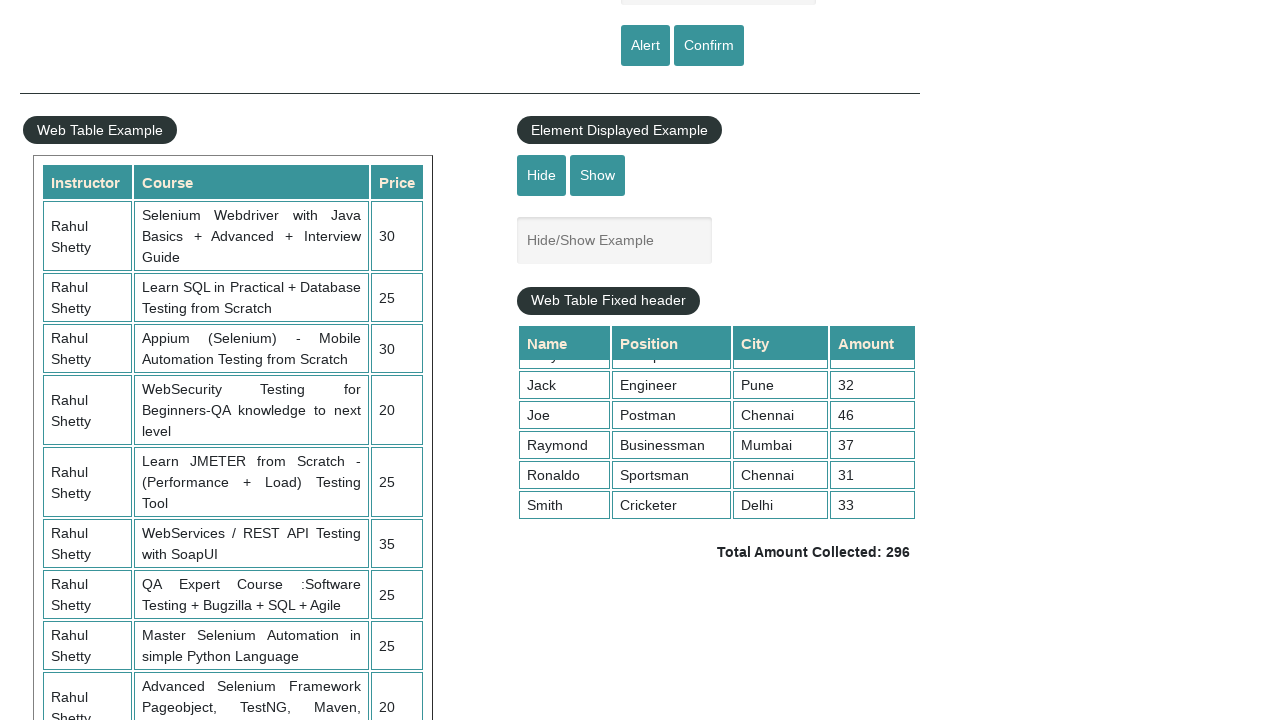